Tests multi-select dropdown functionality by selecting multiple options, verifying the selections, and then deselecting all options

Starting URL: http://omayo.blogspot.com/

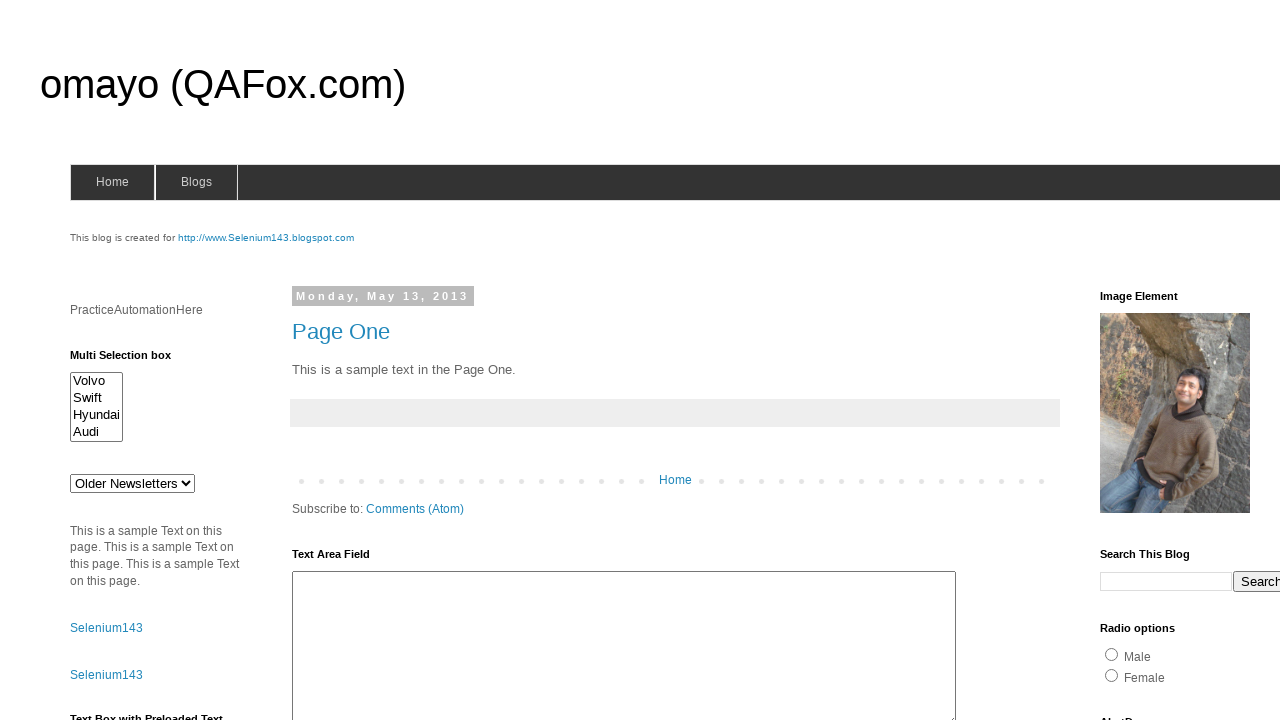

Multi-select dropdown element loaded and visible
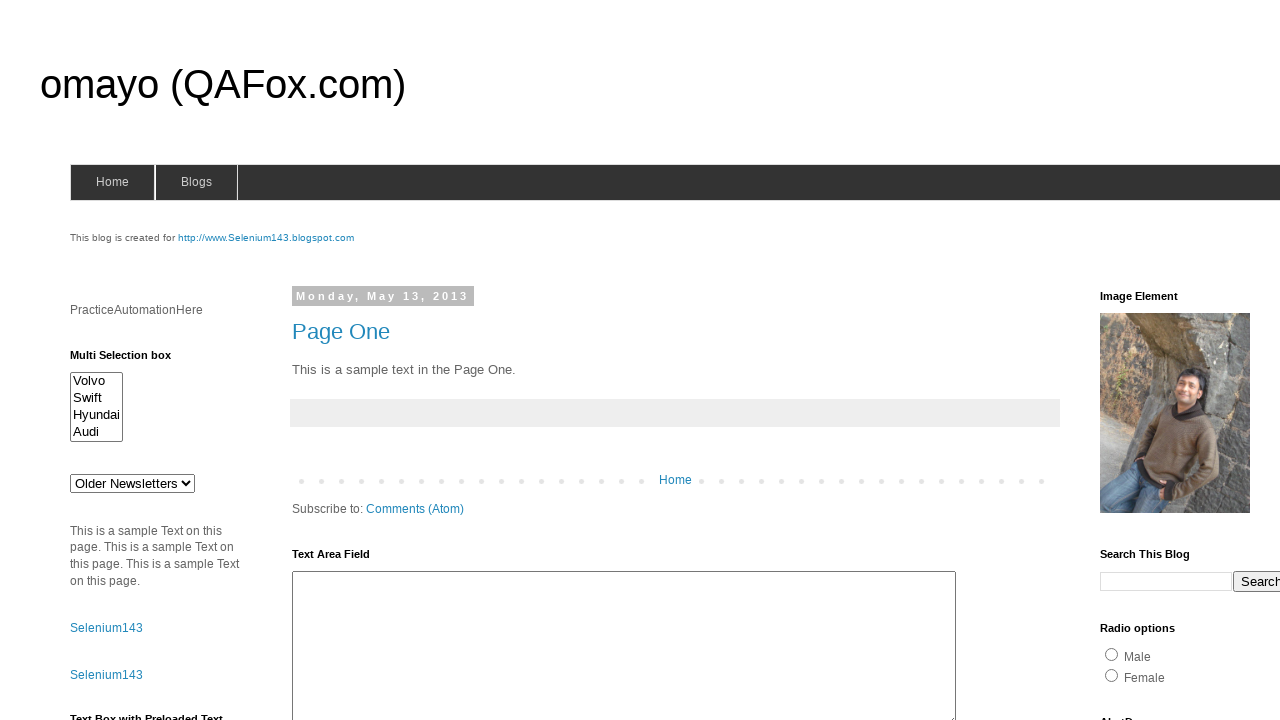

Selected first option (index 0) from multi-select dropdown on #multiselect1
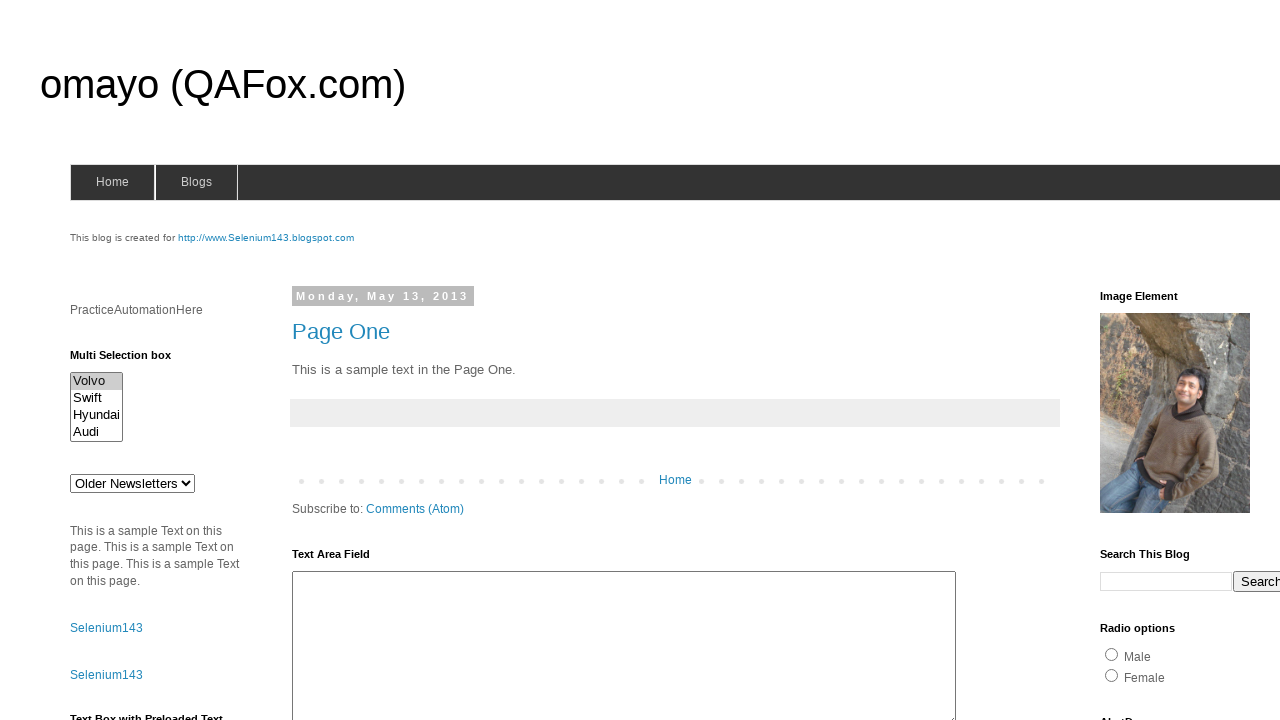

Selected first and third options (indices 0, 2) from multi-select dropdown on #multiselect1
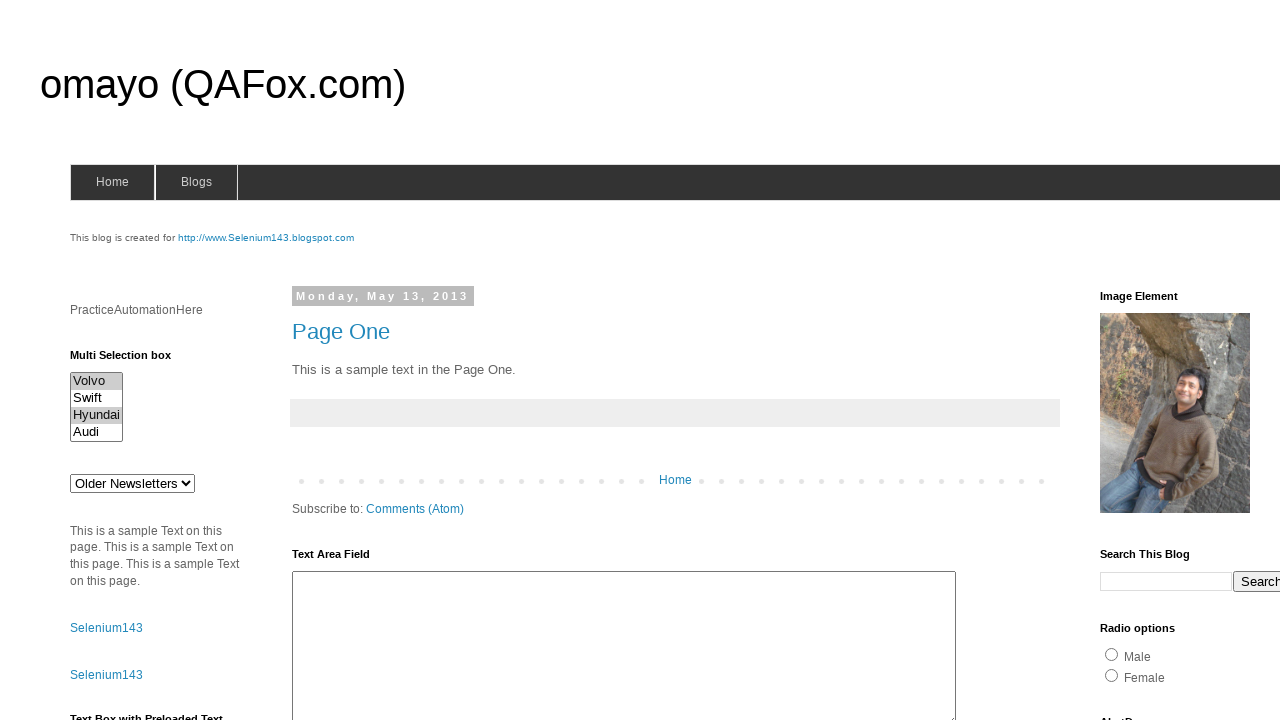

Selected first, third, and fourth options (indices 0, 2, 3) from multi-select dropdown on #multiselect1
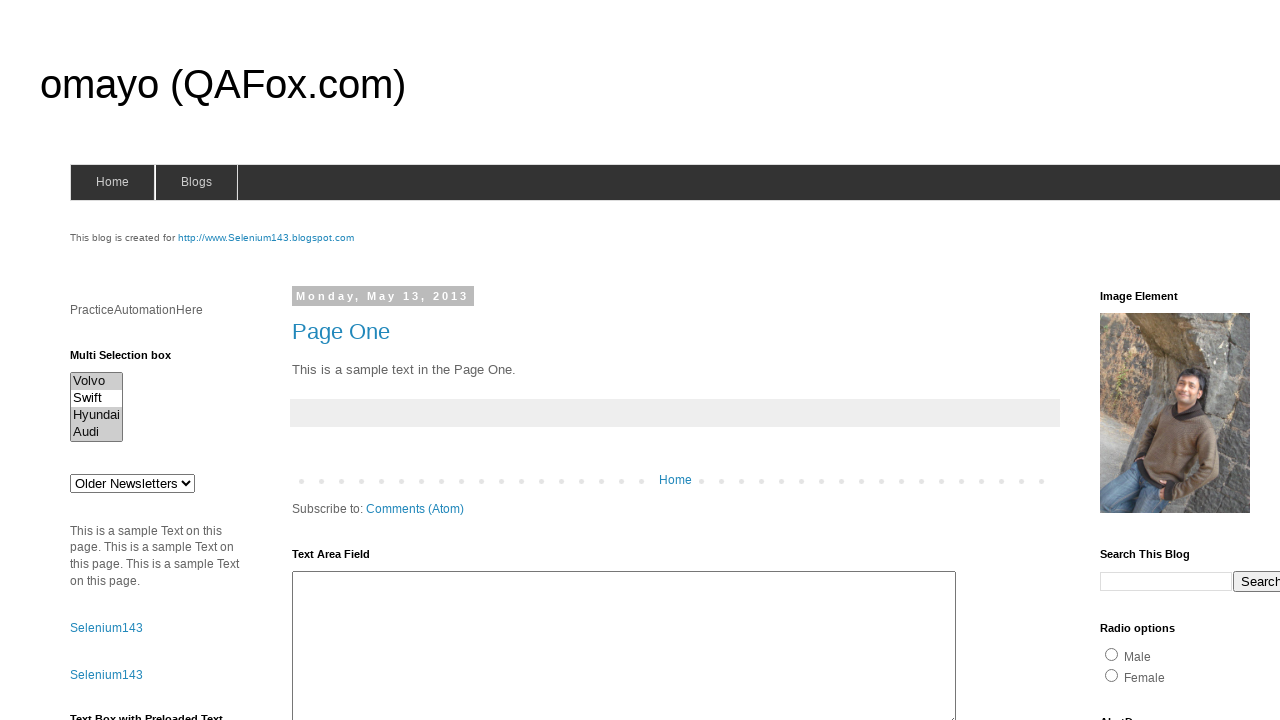

Deselected all options from multi-select dropdown on #multiselect1
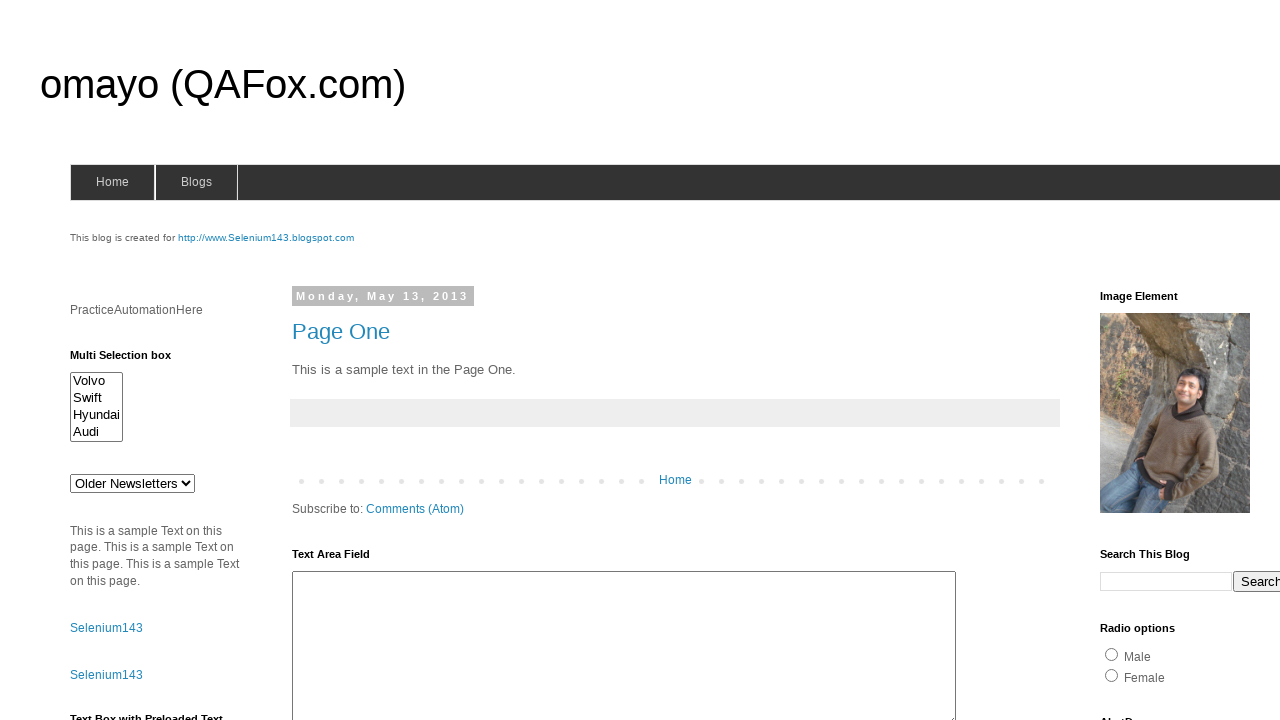

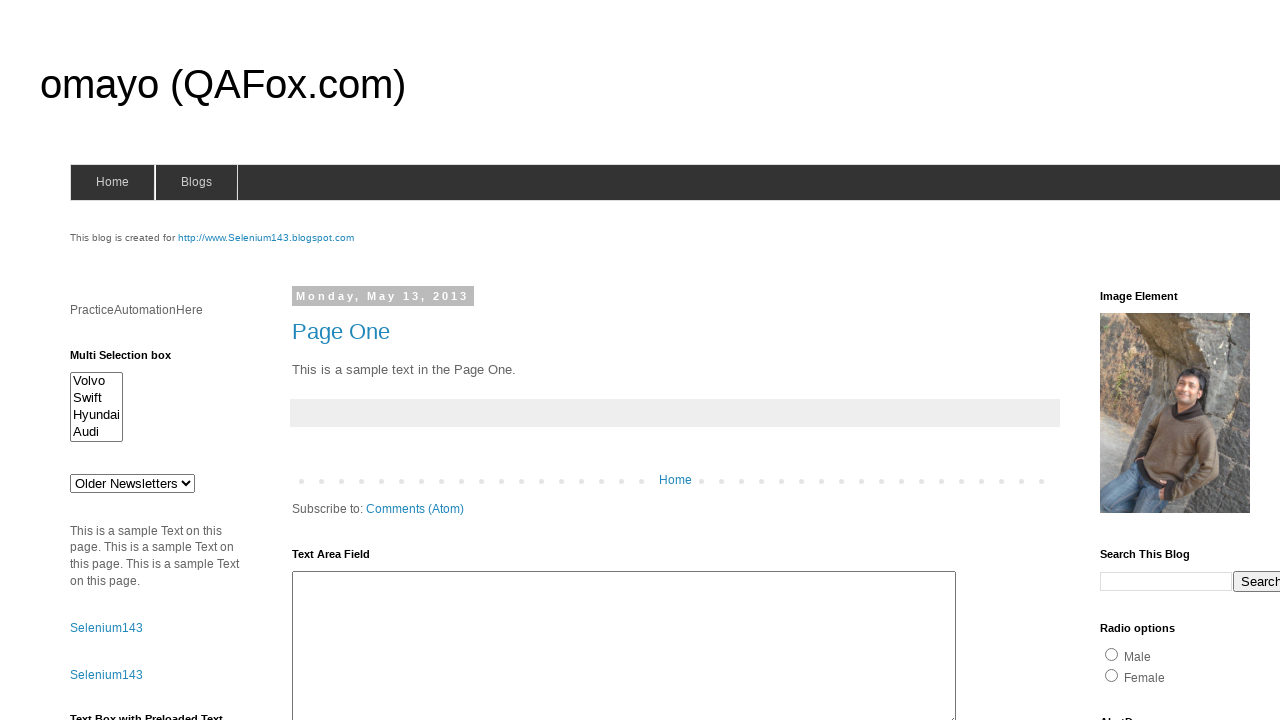